Tests JavaScript confirm dialog by clicking the JS Confirm button, dismissing the alert, and verifying the cancel message

Starting URL: https://the-internet.herokuapp.com/javascript_alerts

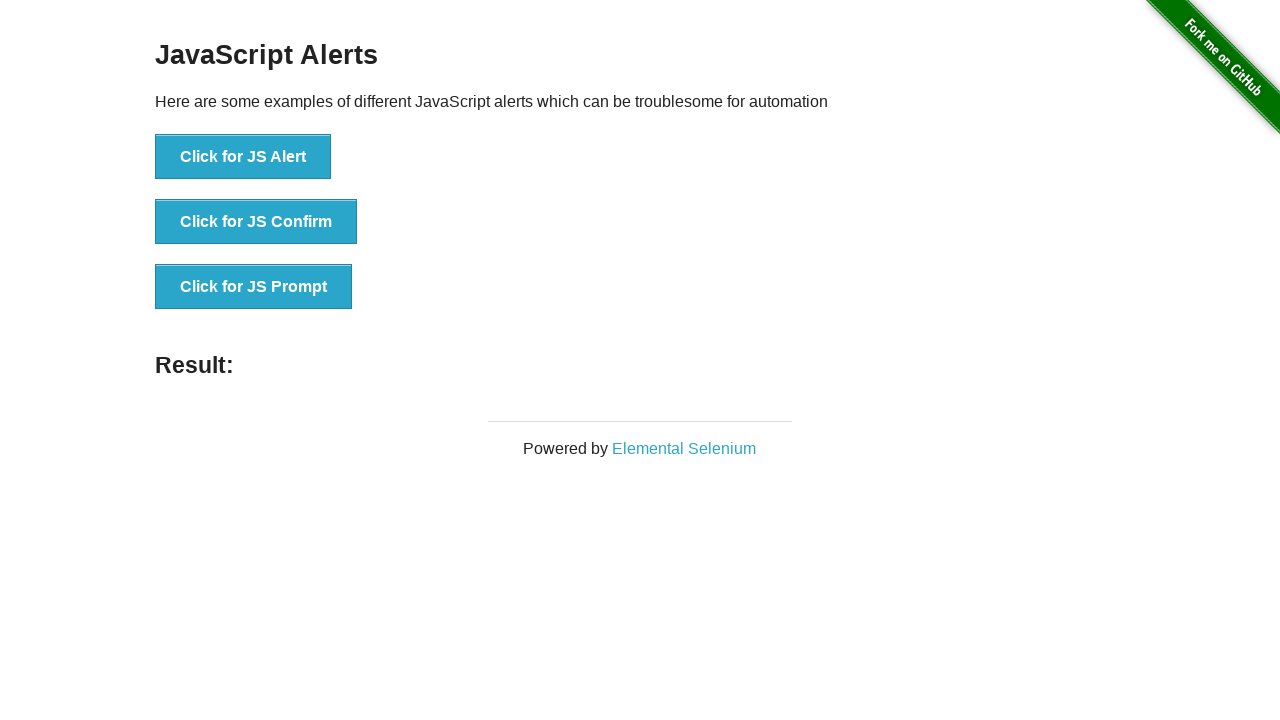

Navigated to JavaScript alerts page
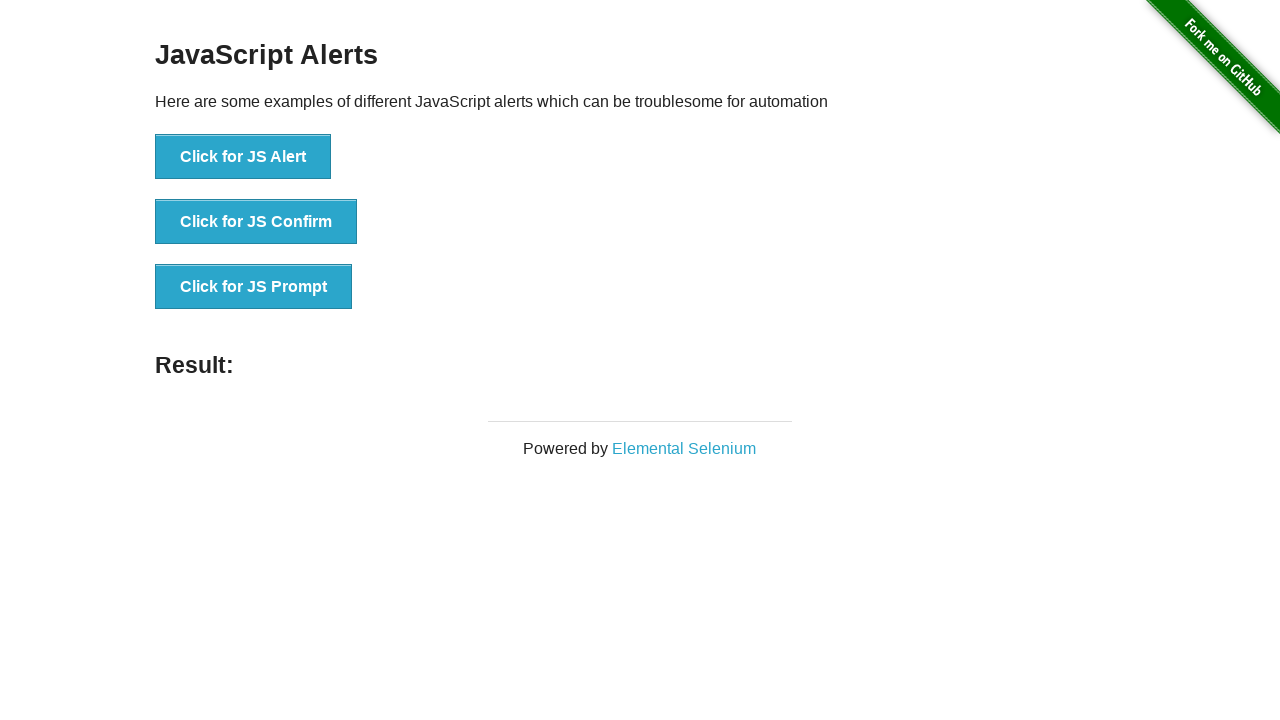

Clicked JS Confirm button at (256, 222) on button[onclick='jsConfirm()']
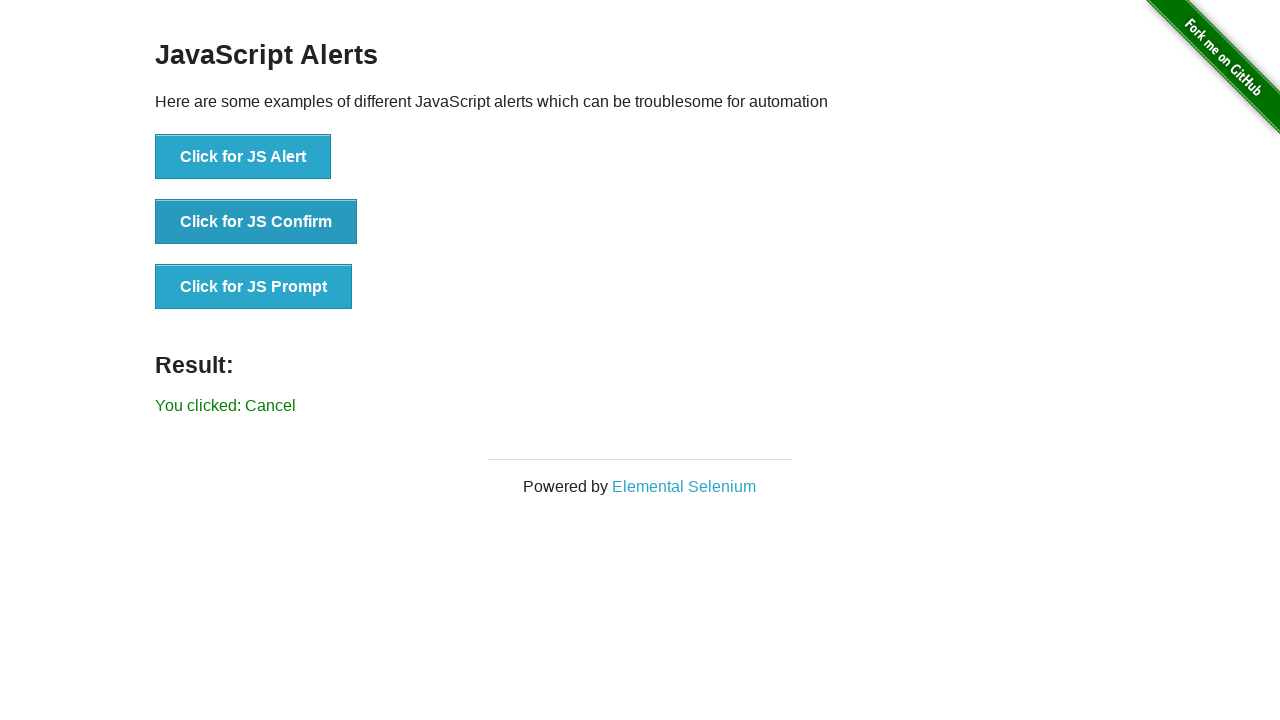

Dismissed the JavaScript confirm dialog
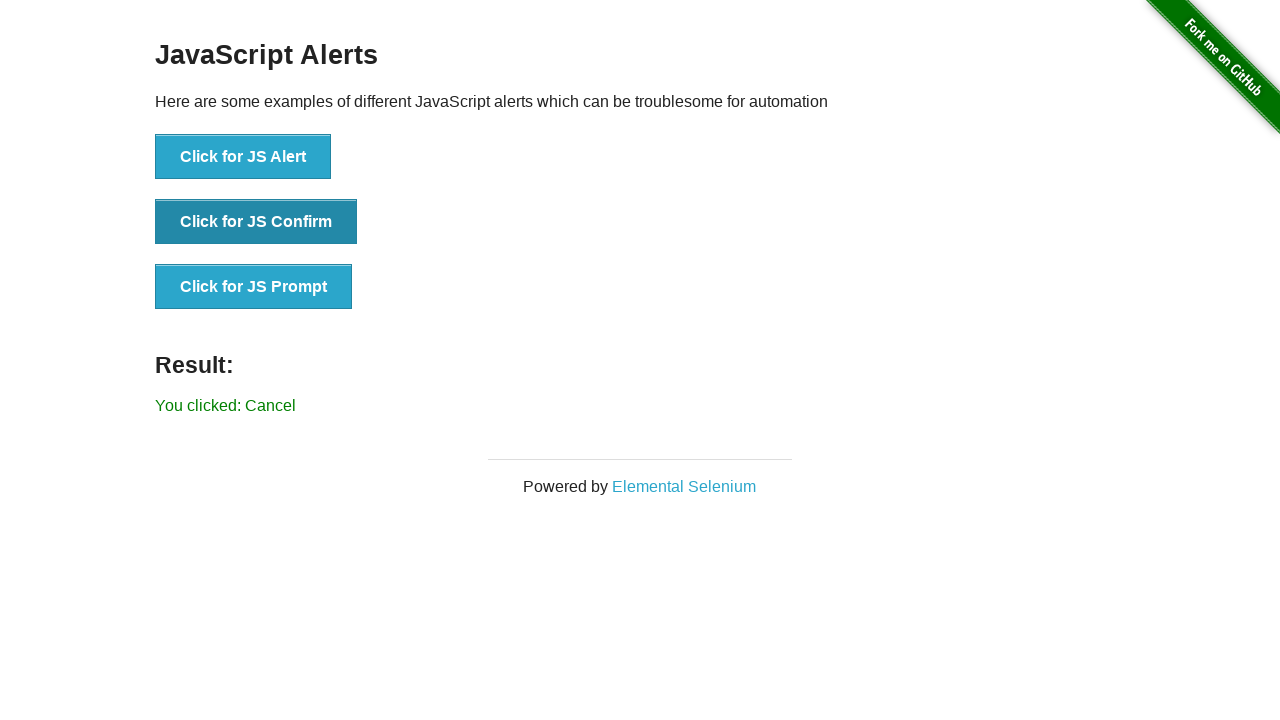

Verified cancel message is displayed
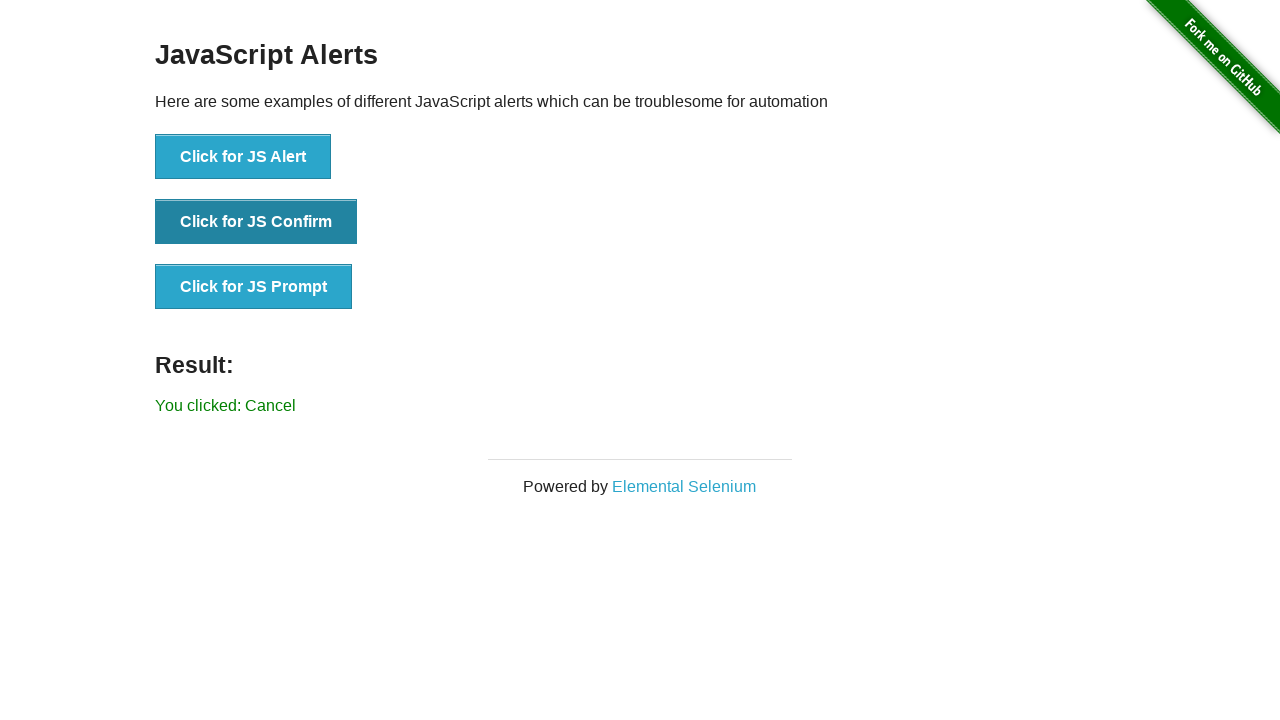

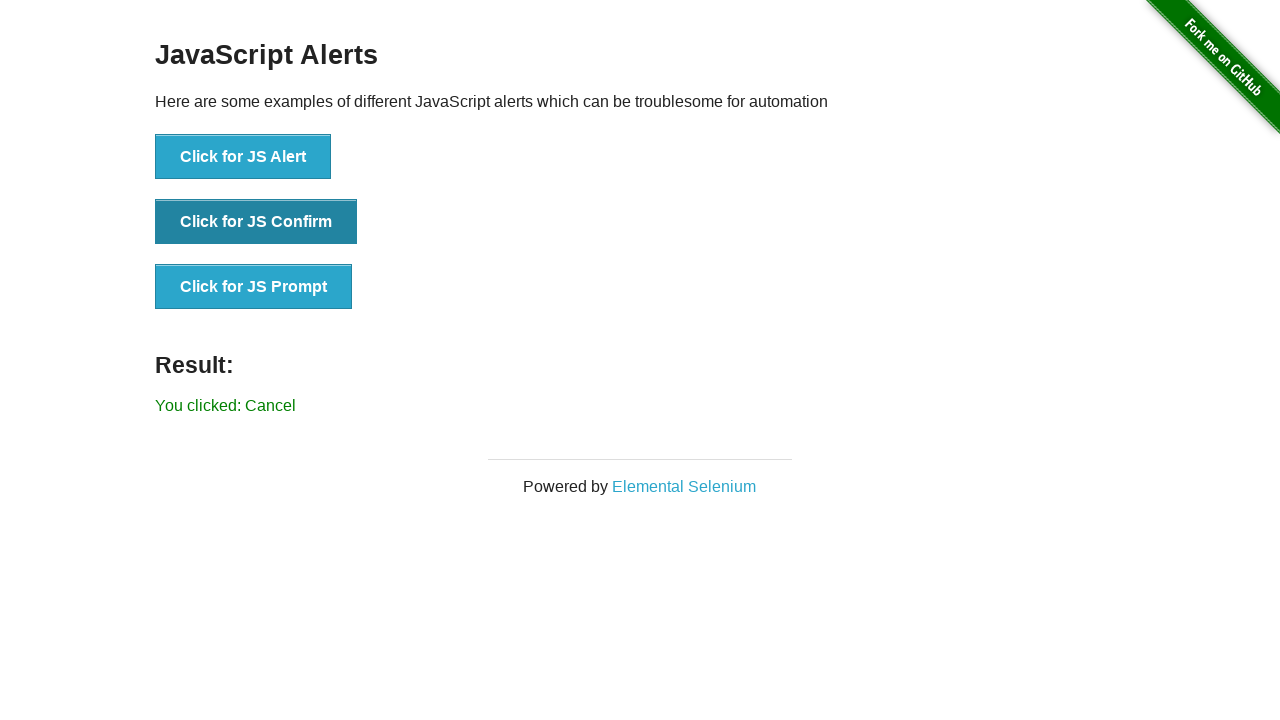